Tests adding a product to the shopping cart and verifies that the correct product appears in the cart by comparing product names.

Starting URL: https://bstackdemo.com/

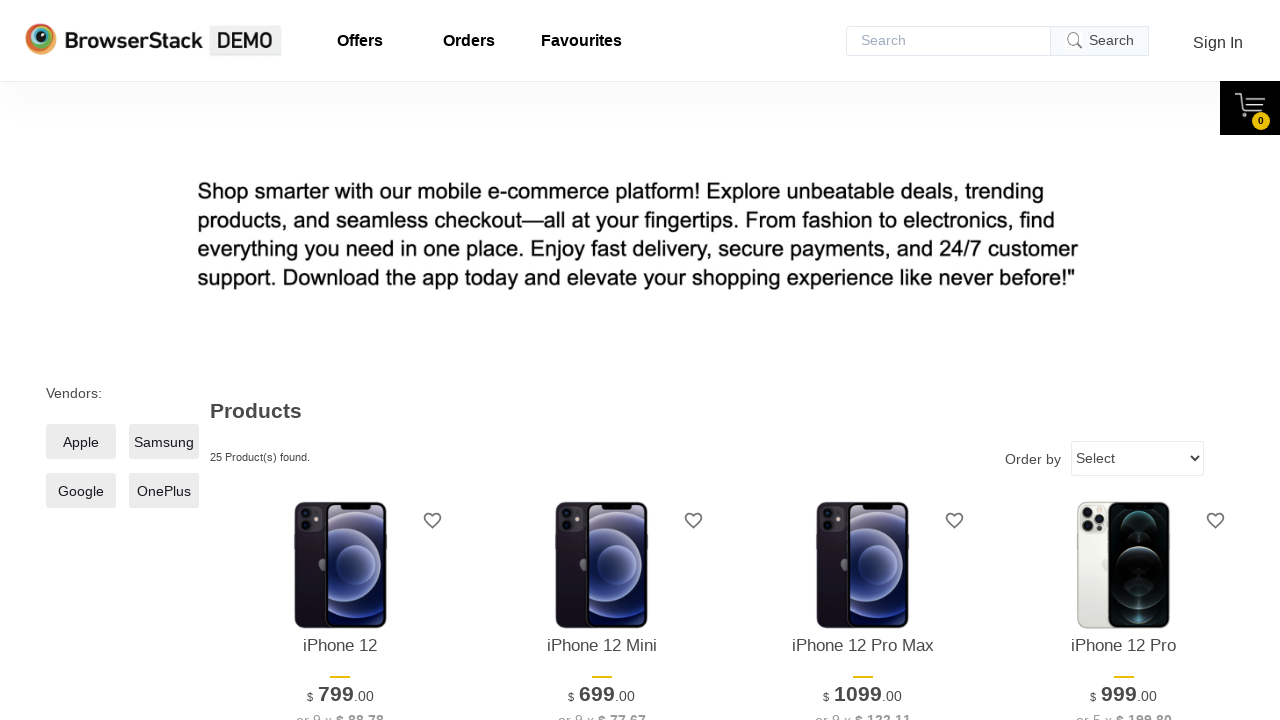

Retrieved product #3 name from product list
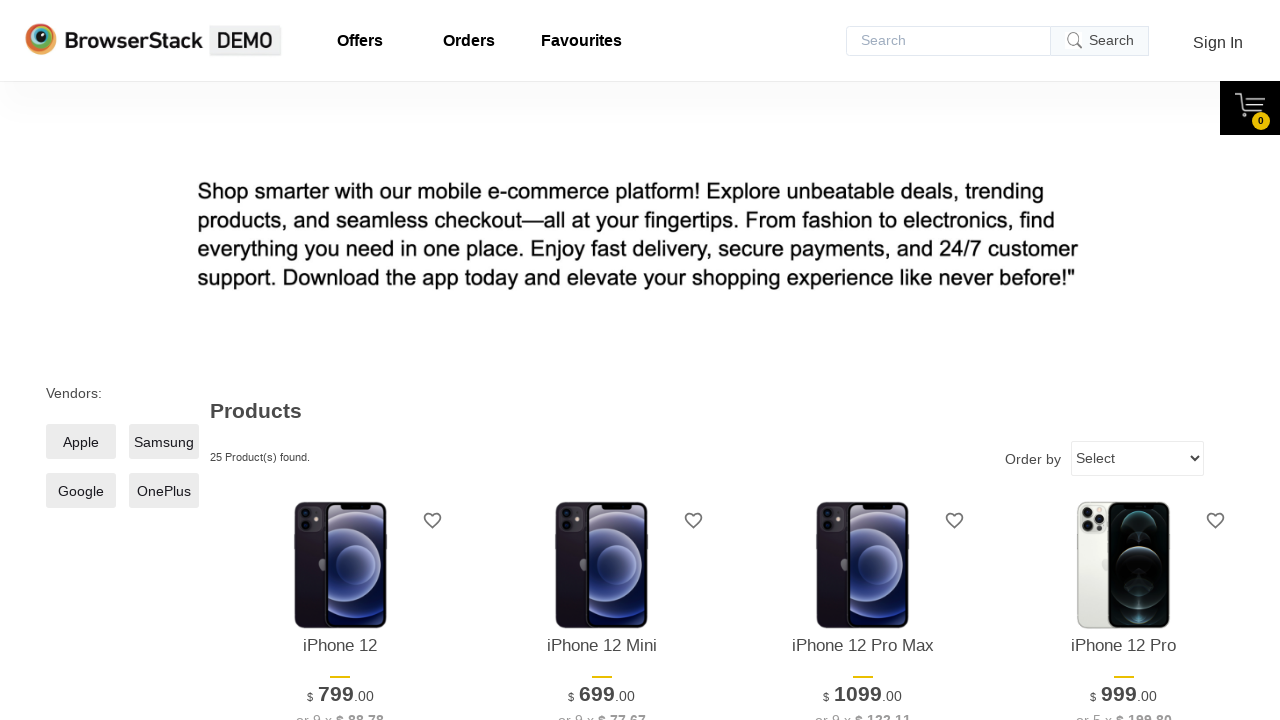

Clicked 'Add to cart' button for product #3 at (863, 361) on #\33 > .shelf-item__buy-btn
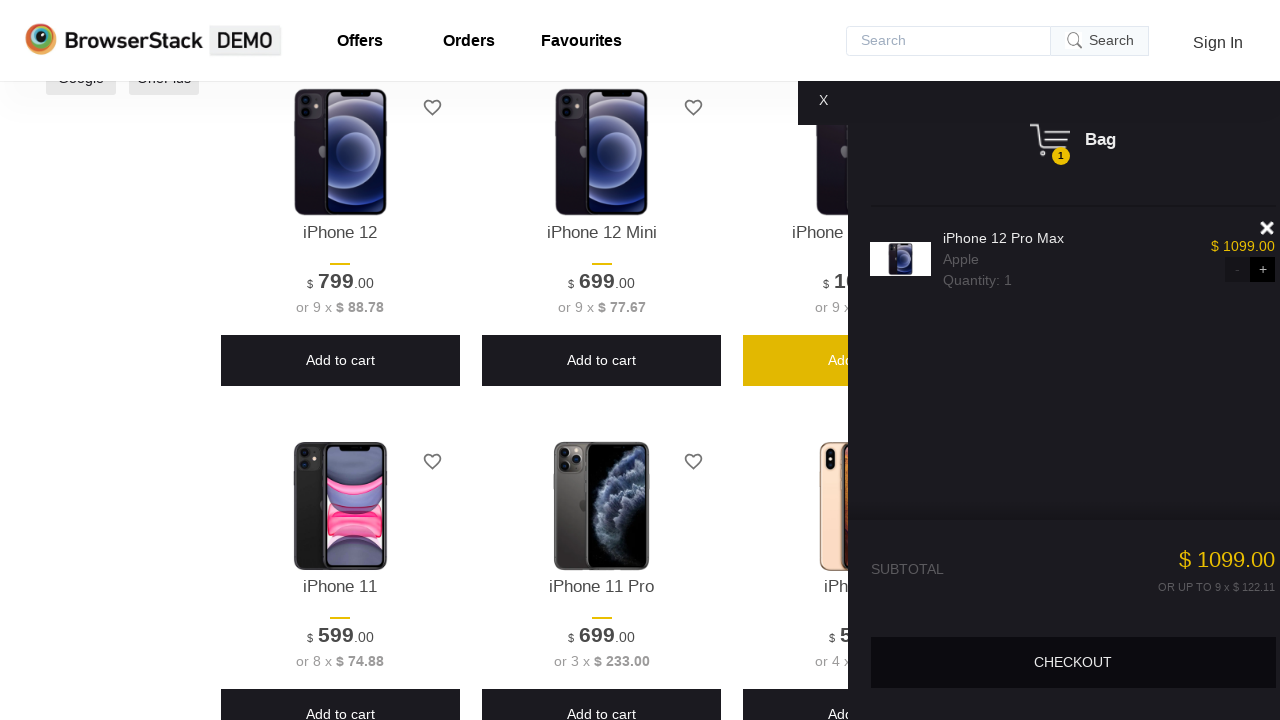

Shopping cart opened and loaded
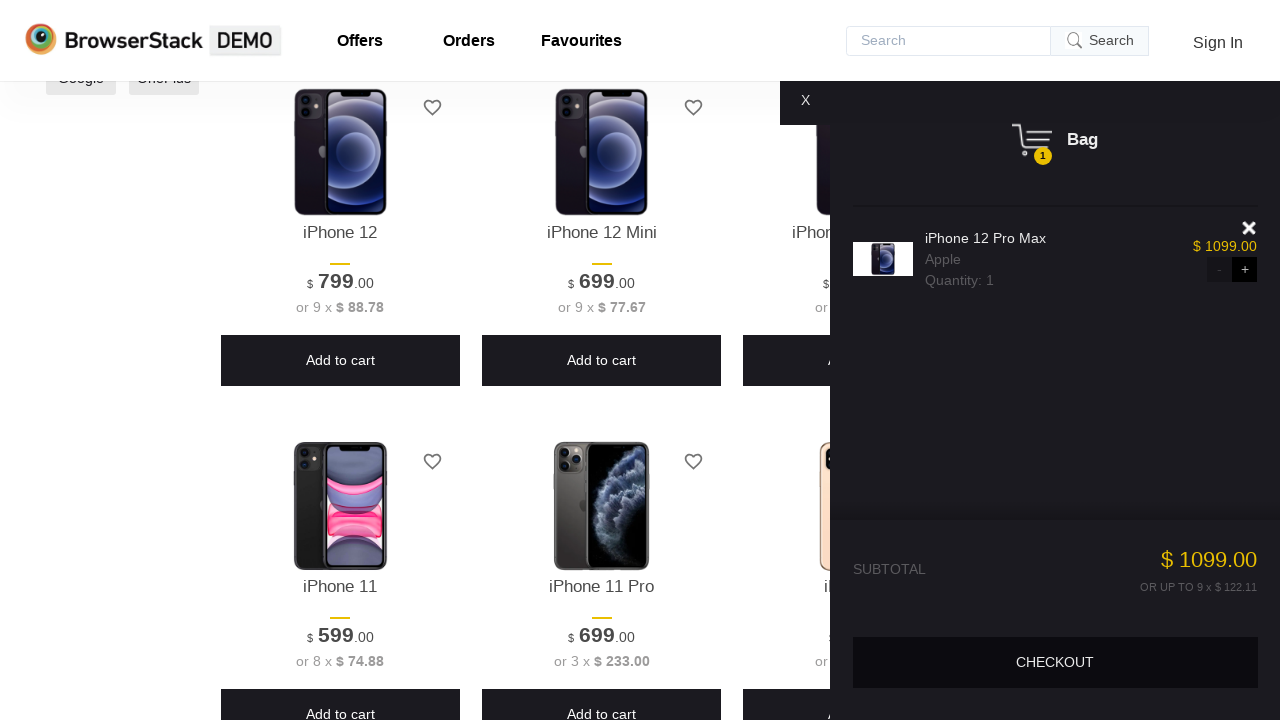

Retrieved product name from shopping cart
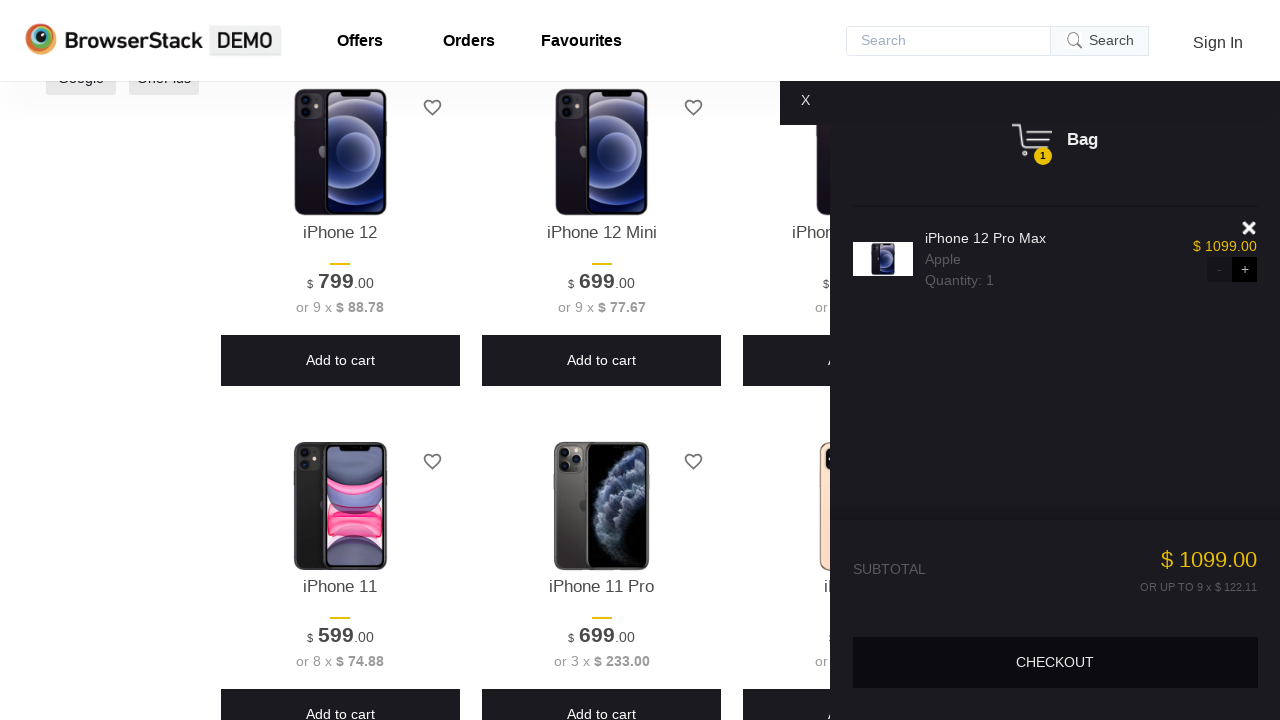

Verified that product in cart matches the product added
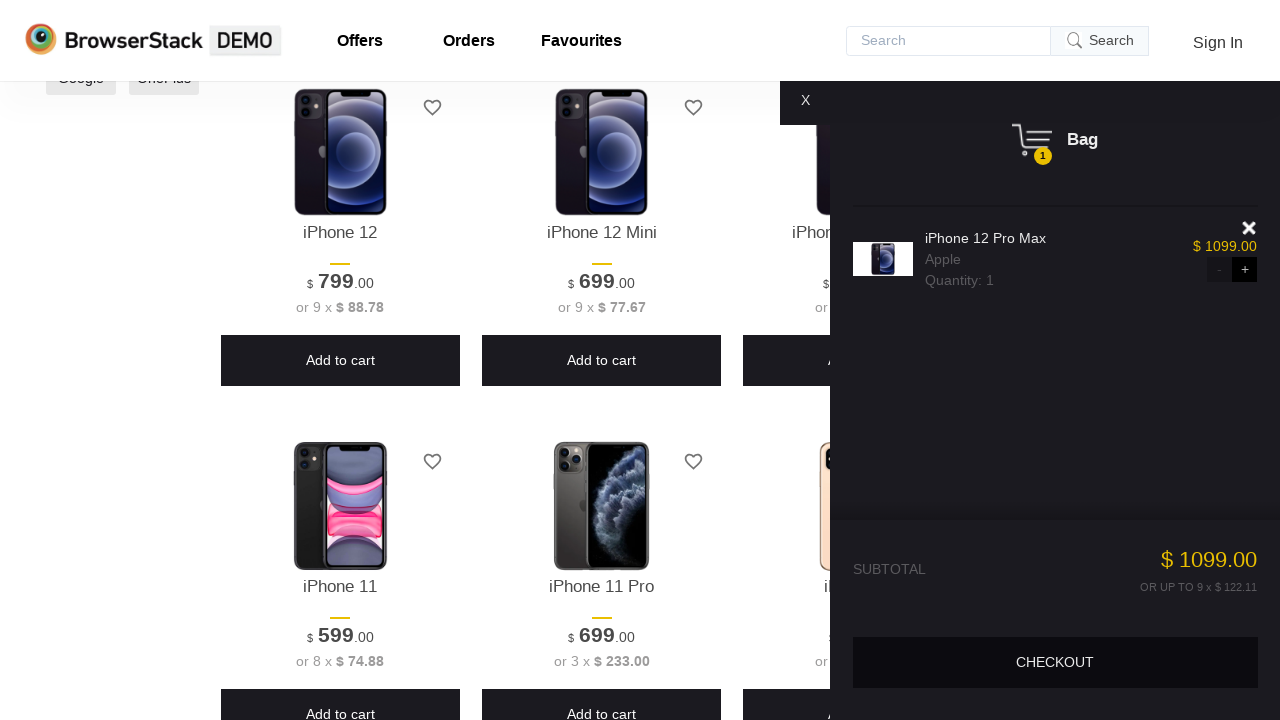

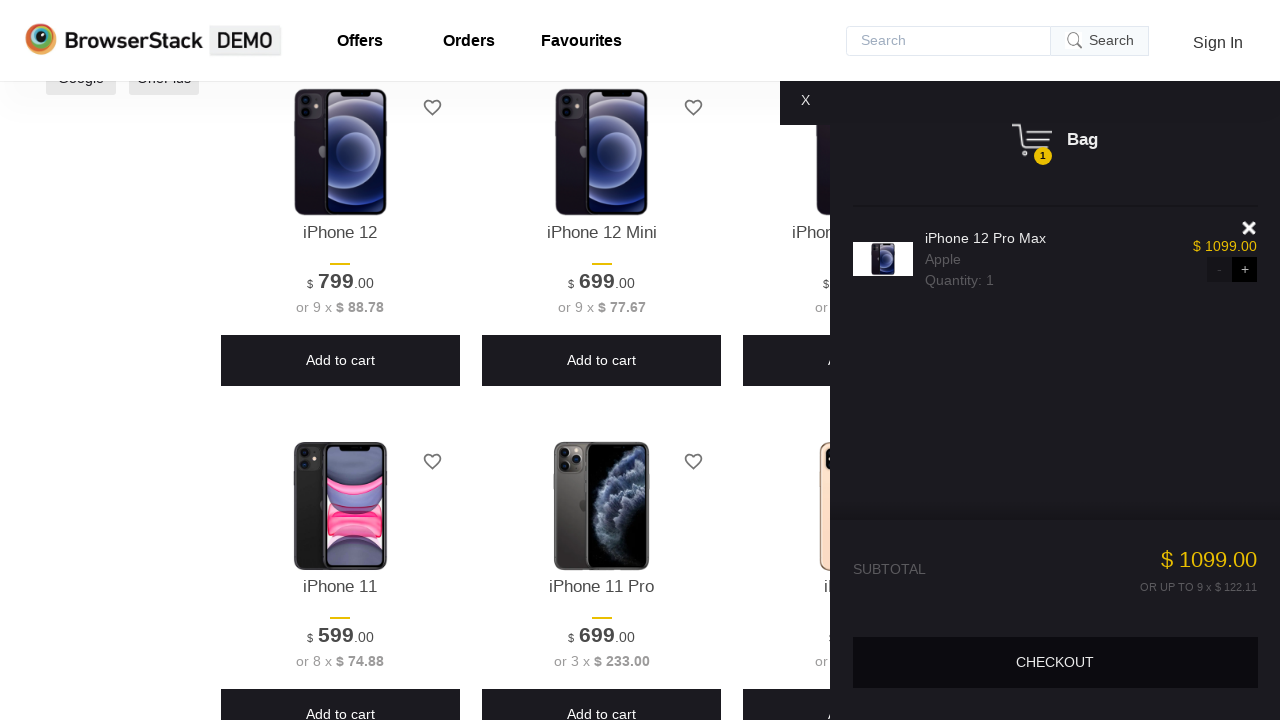